Tests a text box form on DemoQA by filling in username, email, current address, and permanent address fields

Starting URL: https://demoqa.com/text-box

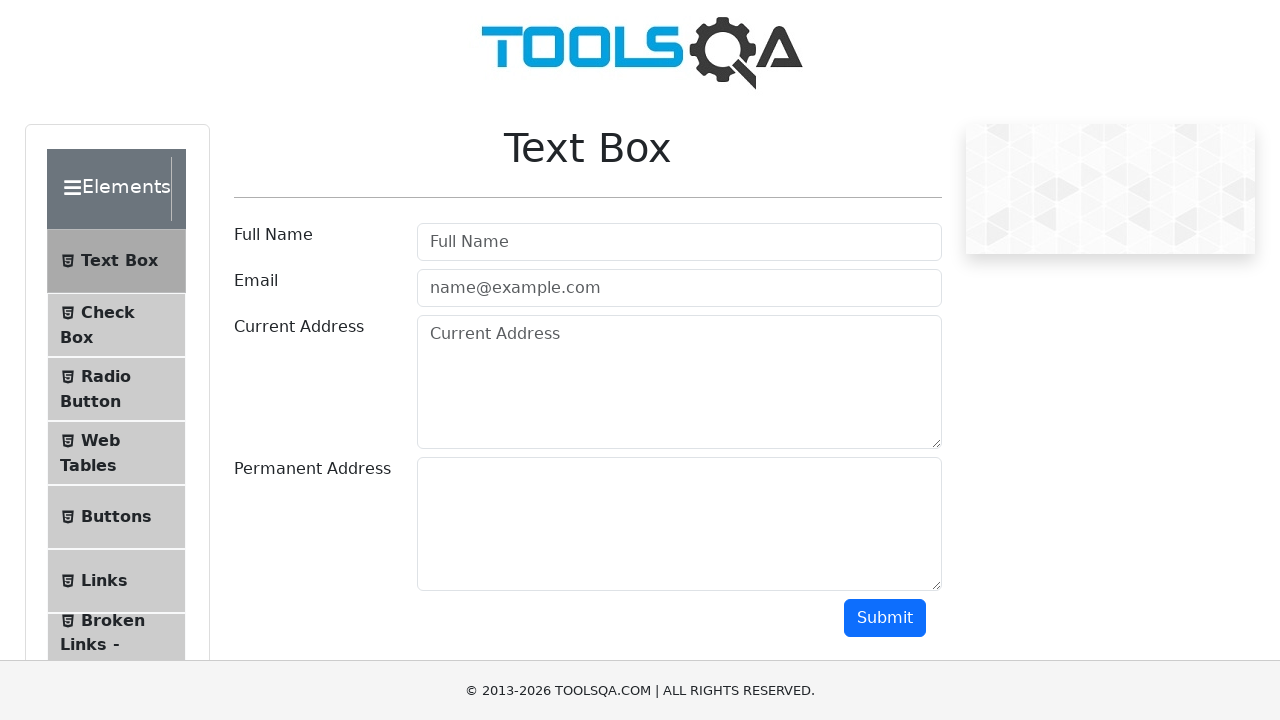

Filled username field with 'aliilhan' on #userName
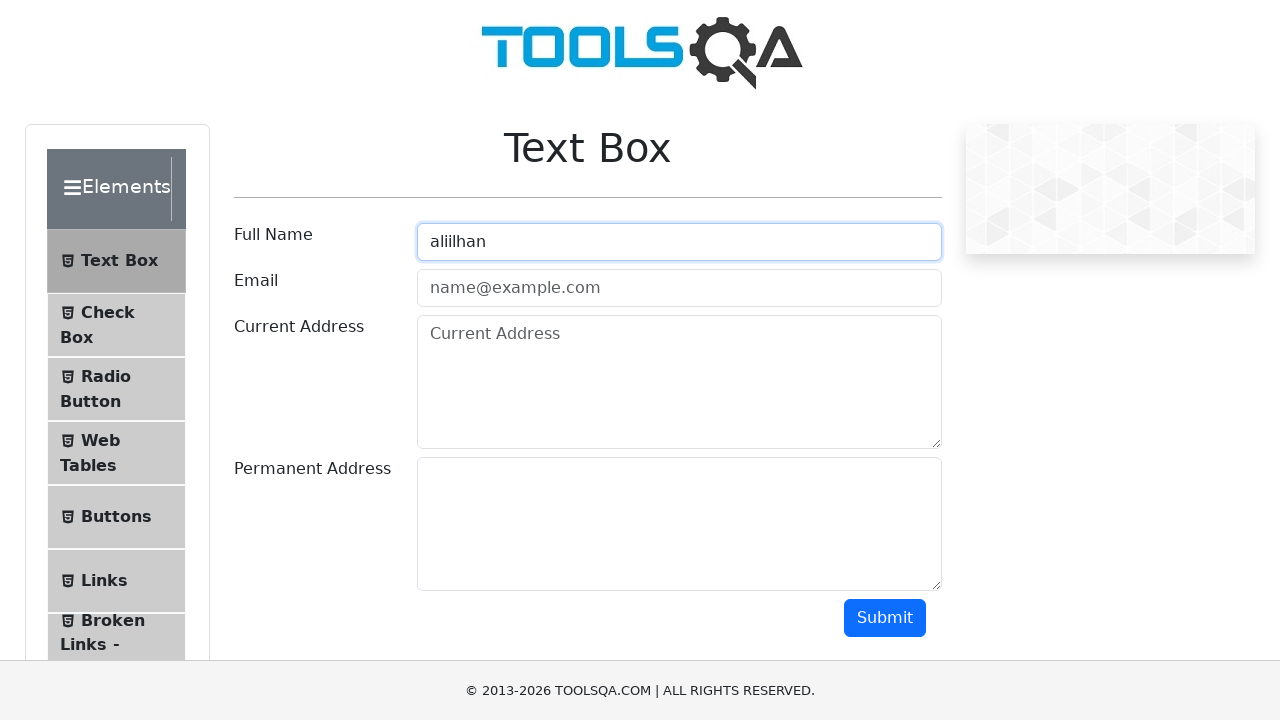

Filled email field with 'a@gmail.com' on #userEmail
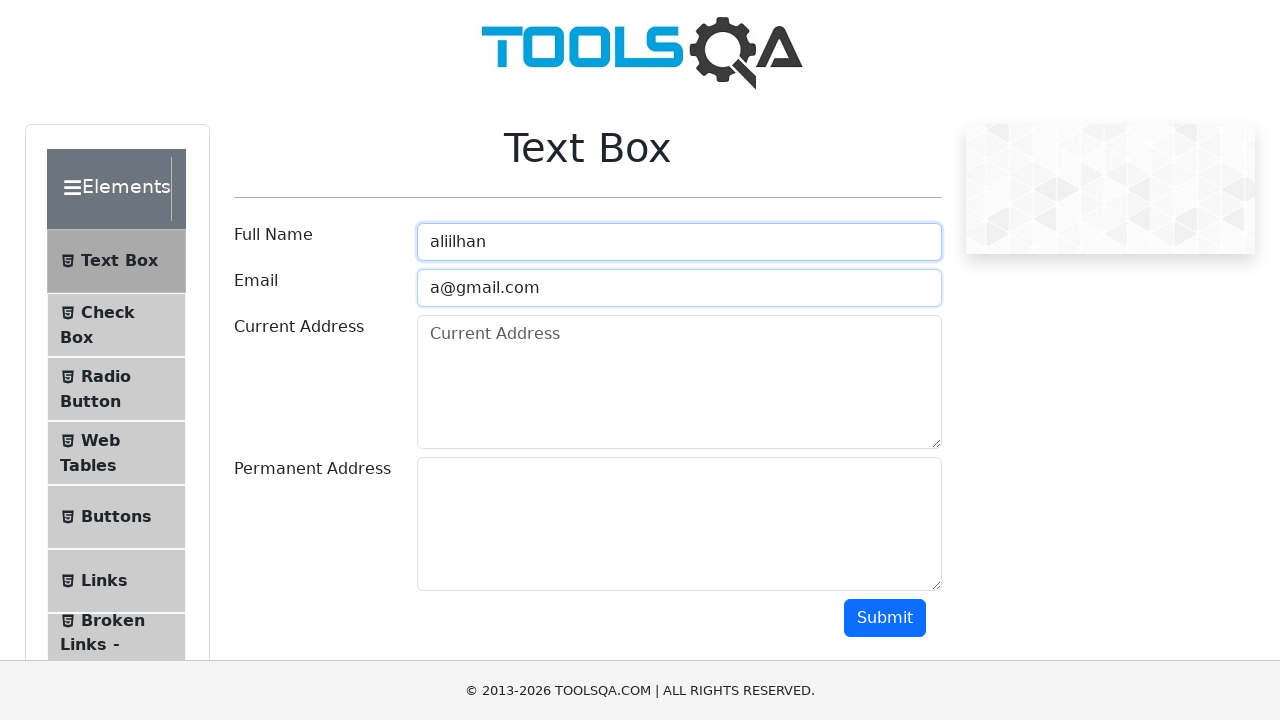

Filled current address field with 'odessa' on textarea#currentAddress
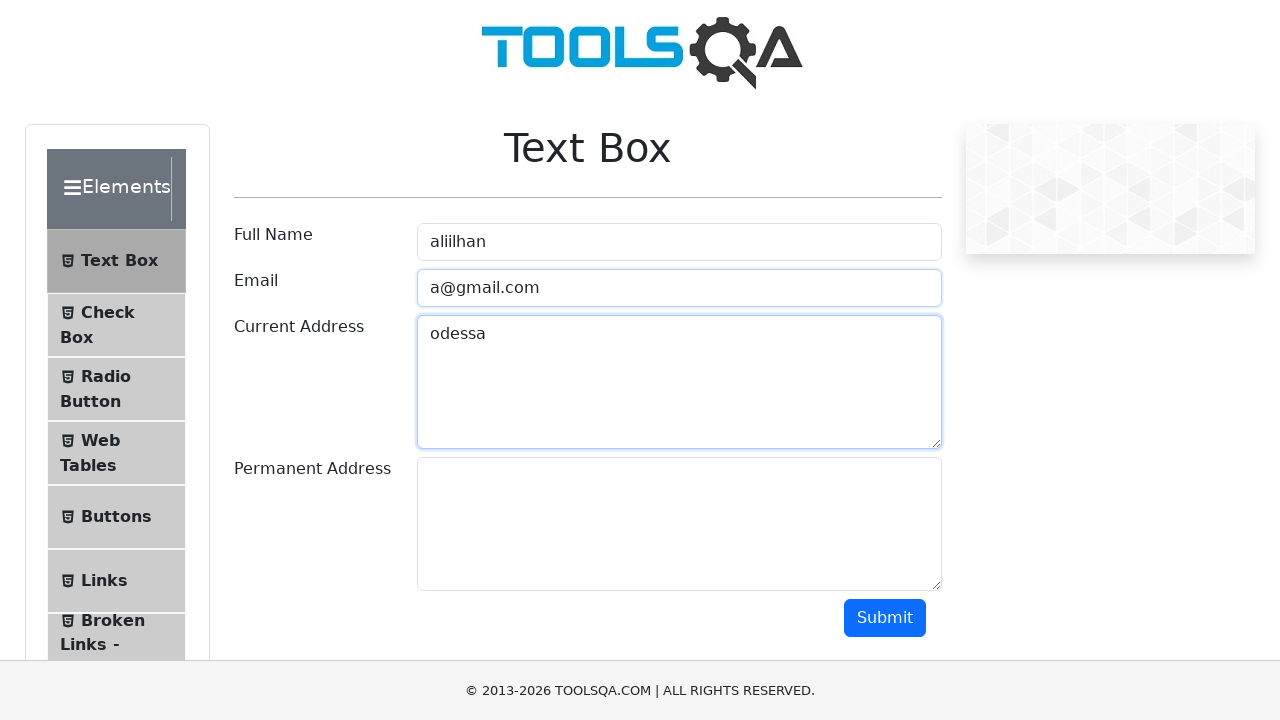

Filled permanent address field with 'texas' on #permanentAddress
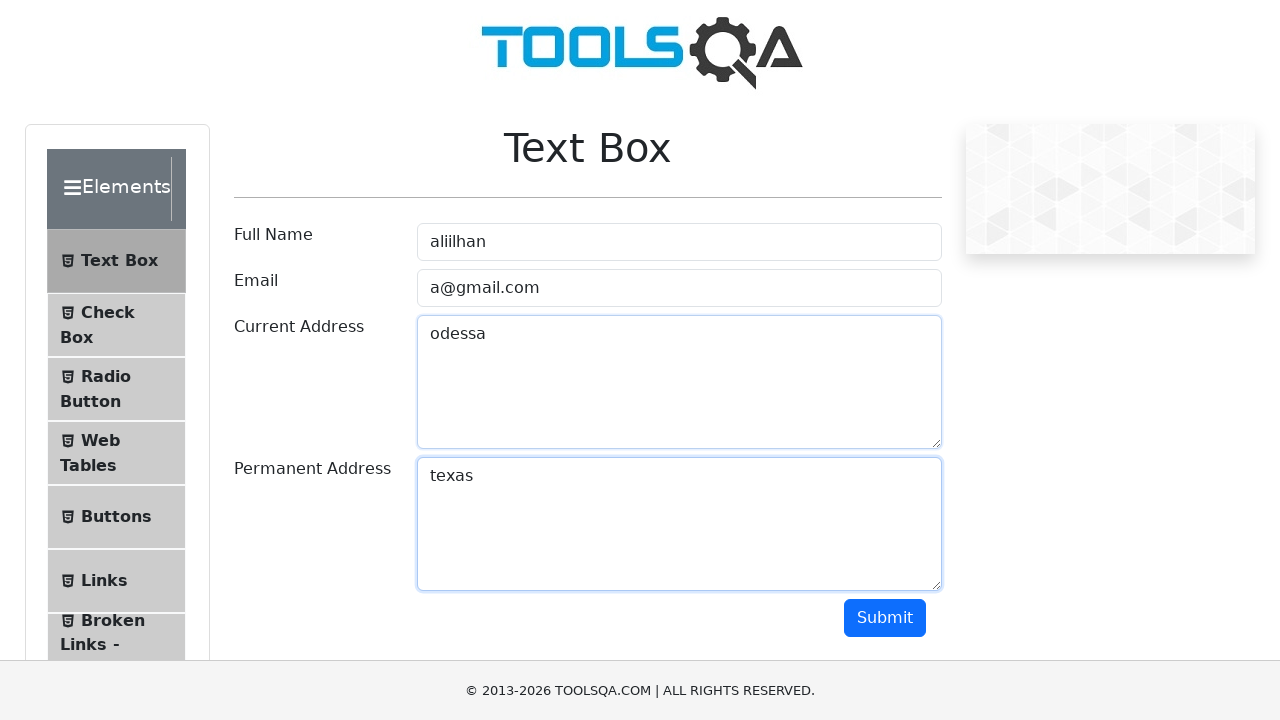

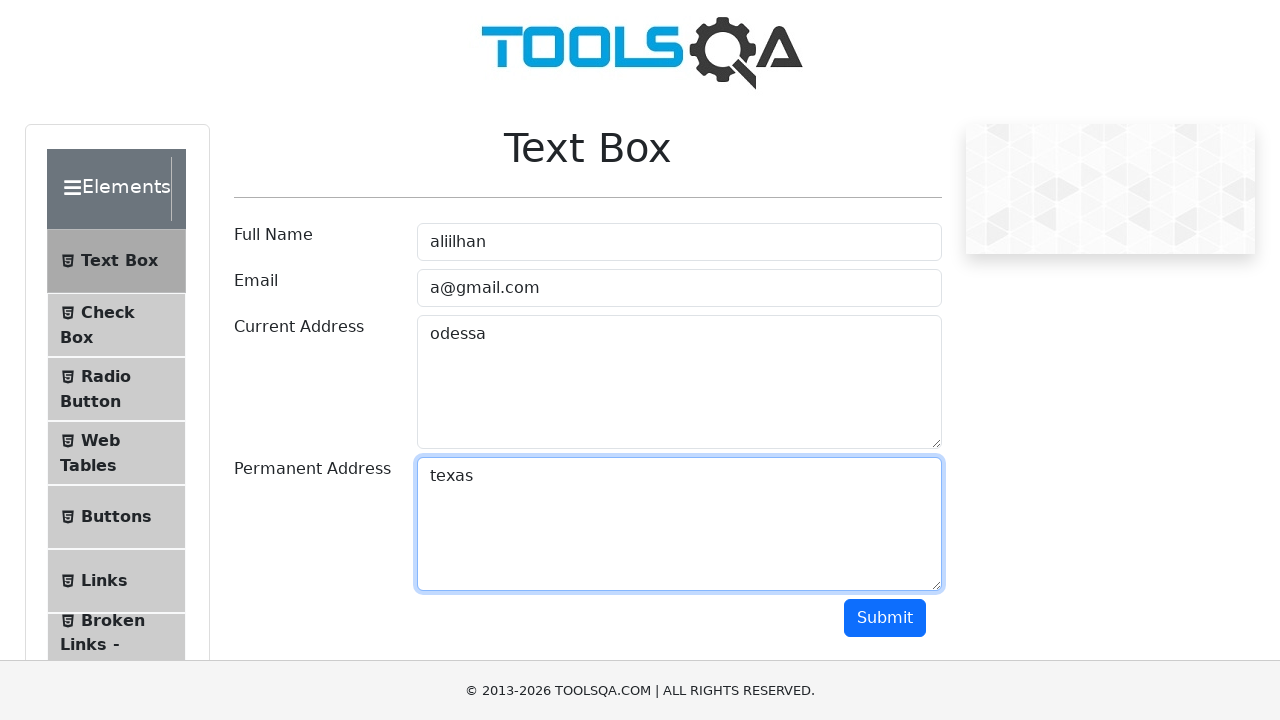